Tests right-click context menu functionality by right-clicking an element, hovering over menu items, and clicking Quit option

Starting URL: http://swisnl.github.io/jQuery-contextMenu/demo.html

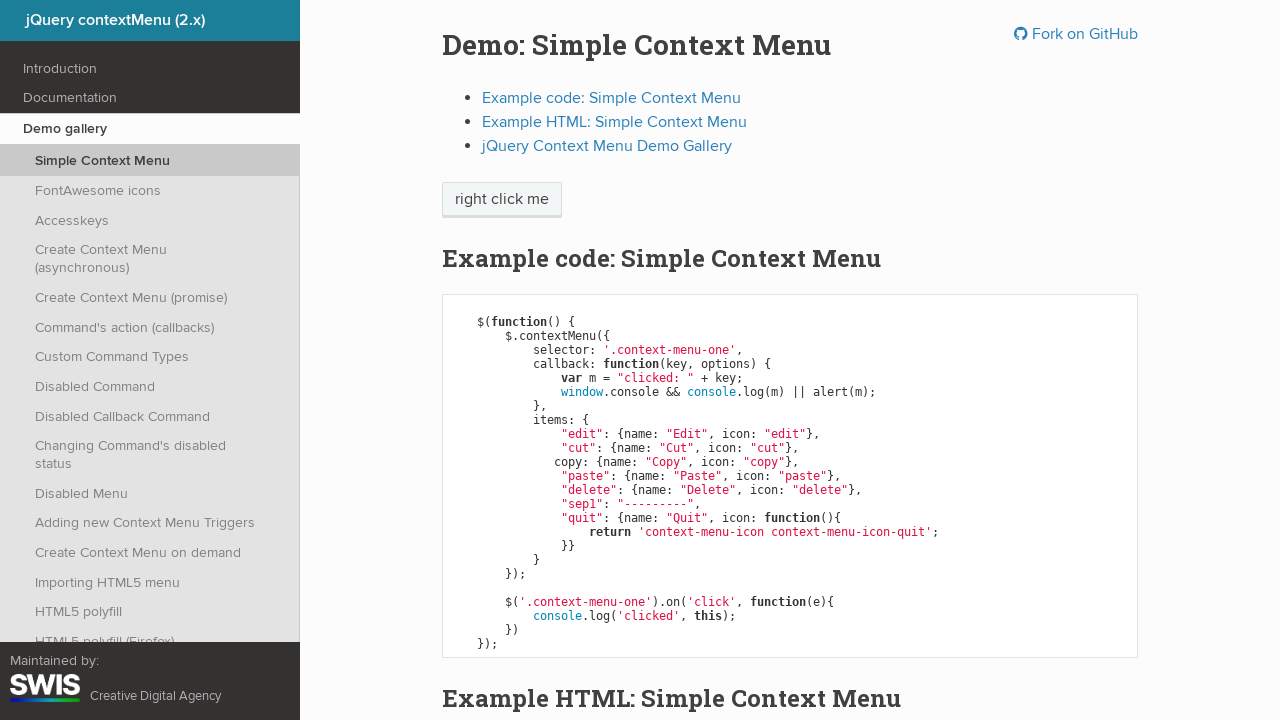

Right-clicked on 'right click me' element to open context menu at (502, 200) on span:text('right click me')
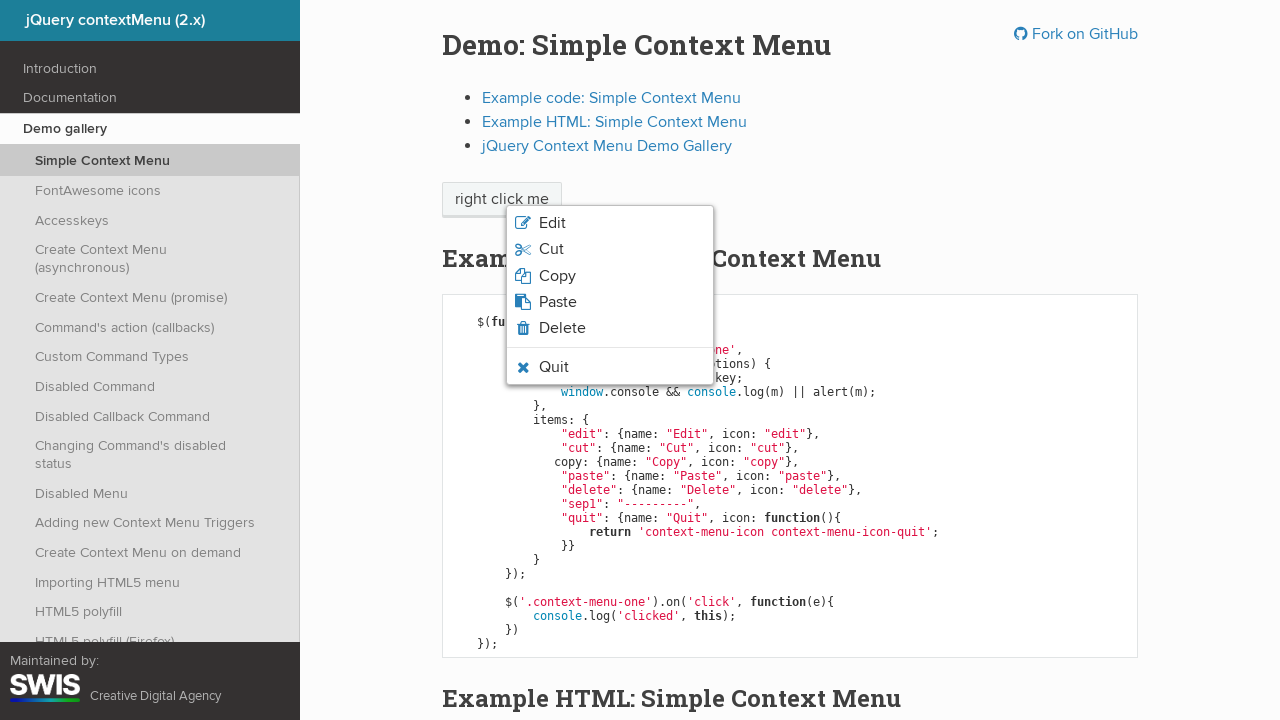

Hovered over 'Quit' option in context menu at (554, 367) on li >> span:text('Quit')
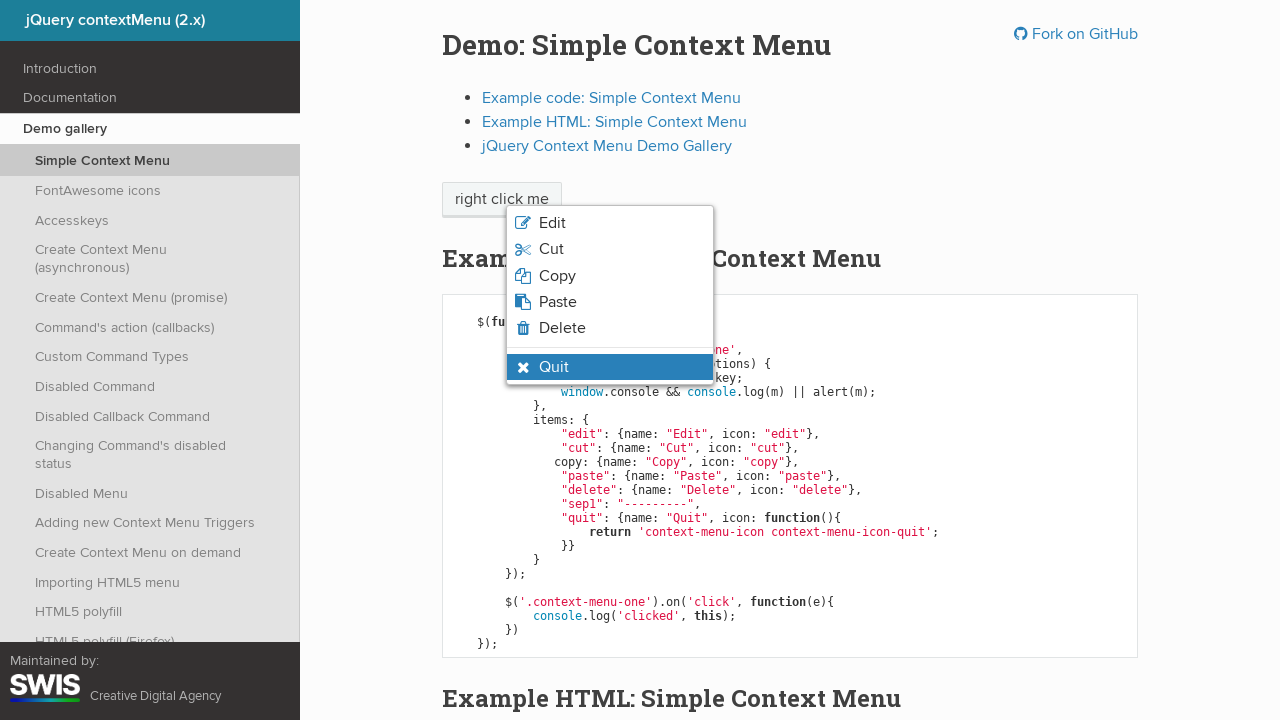

Clicked on 'Quit' option from context menu at (554, 367) on li >> span:text('Quit')
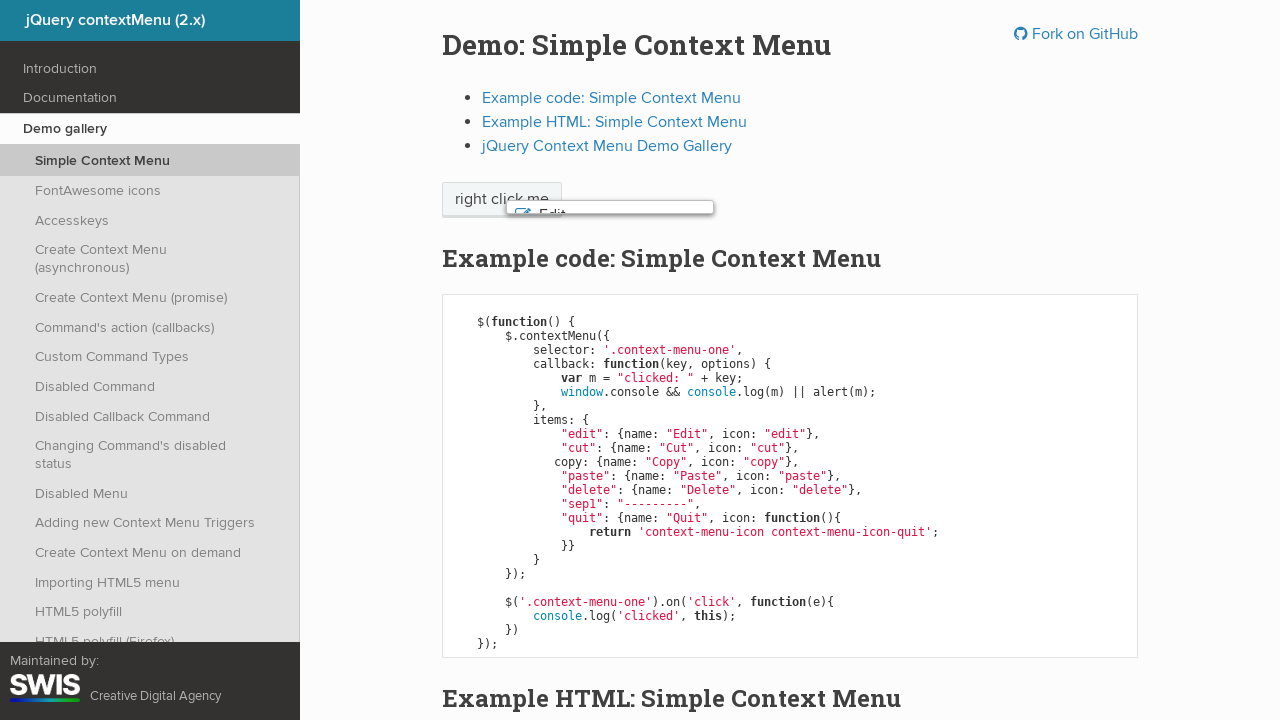

Set up dialog handler to accept any alerts
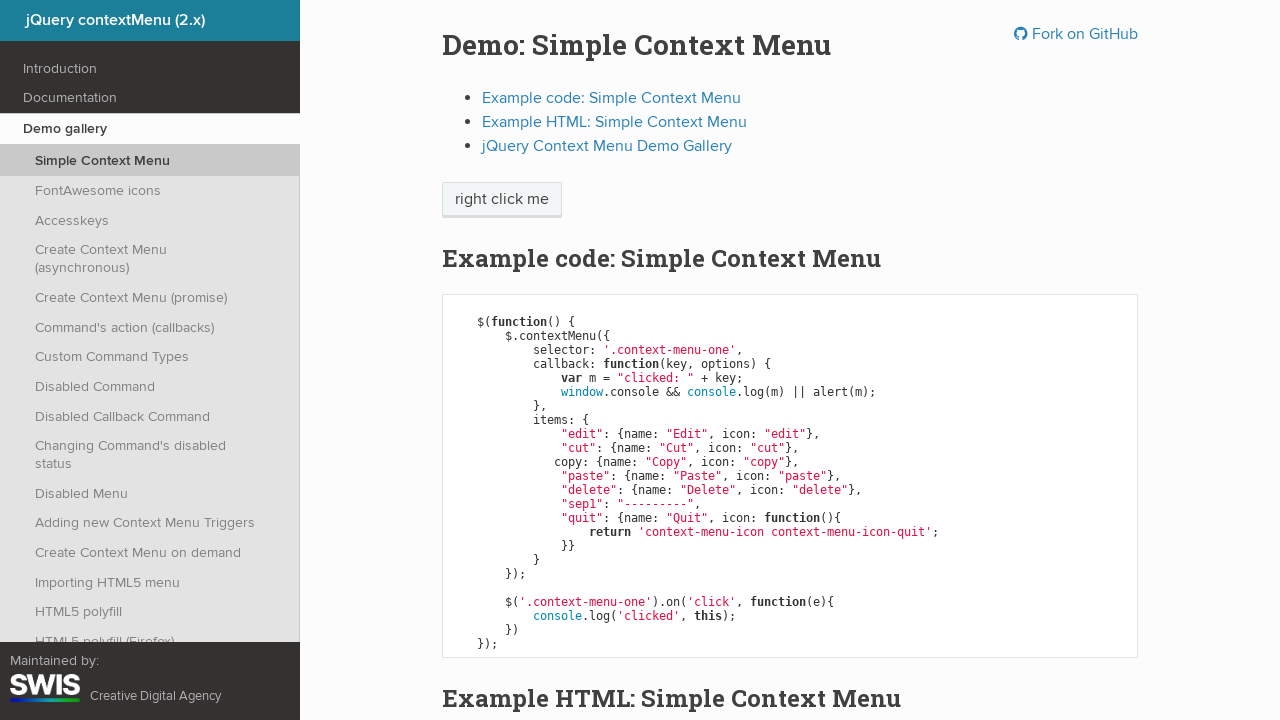

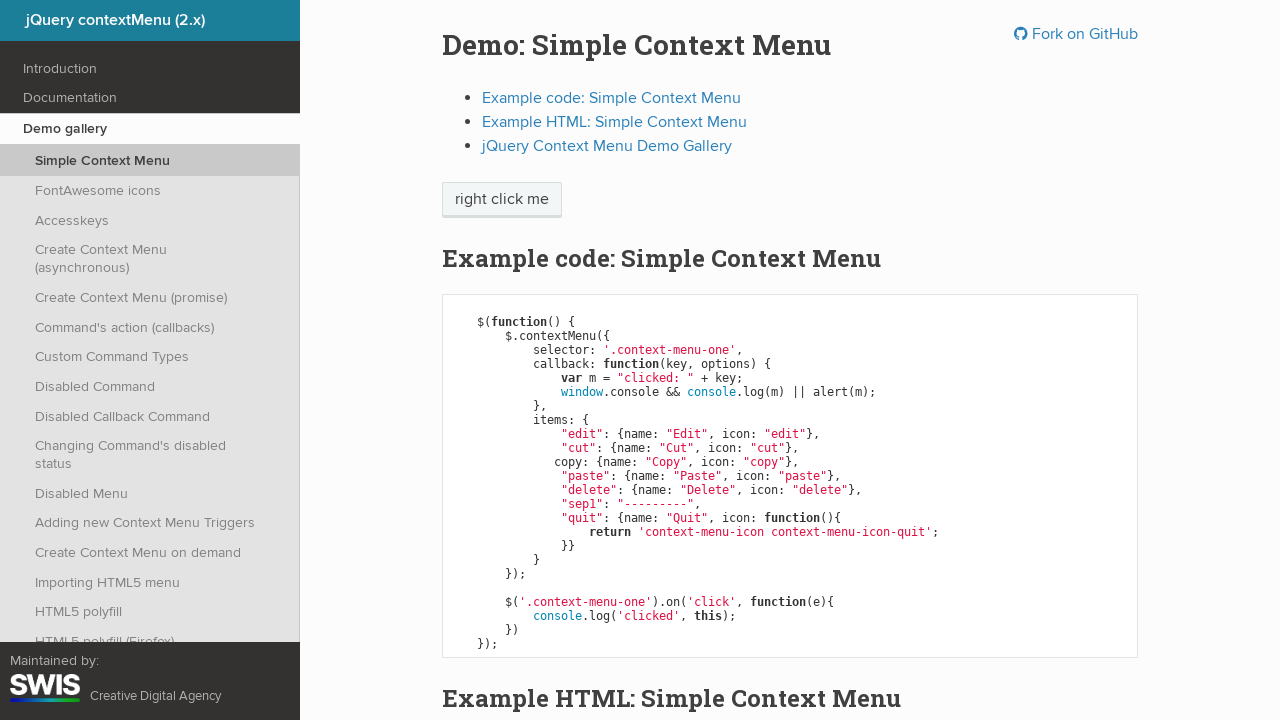